Minimizes the browser window

Starting URL: https://www.seleniumeasy.com/test/basic-first-form-demo.html

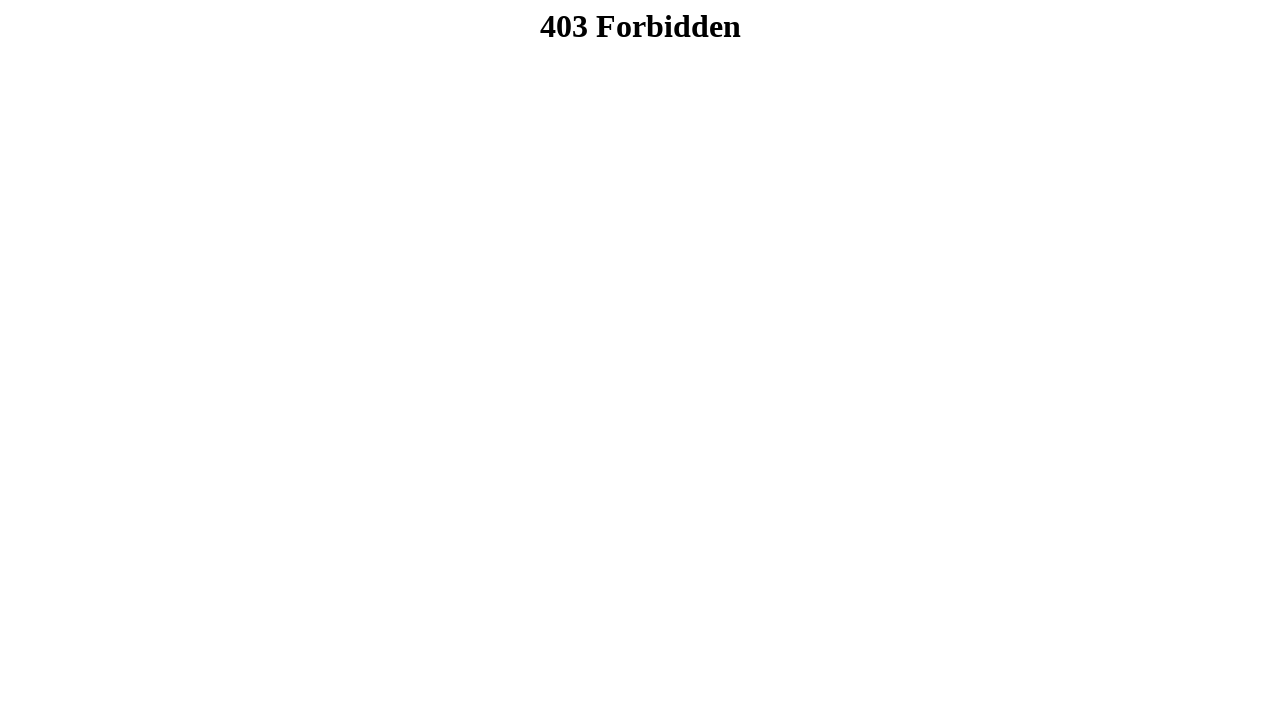

Set viewport size to 800x600 to simulate window minimization
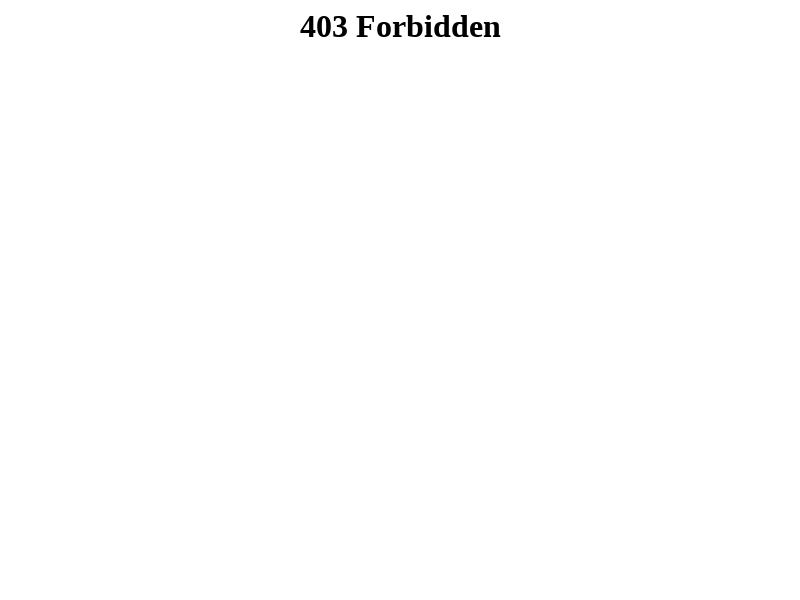

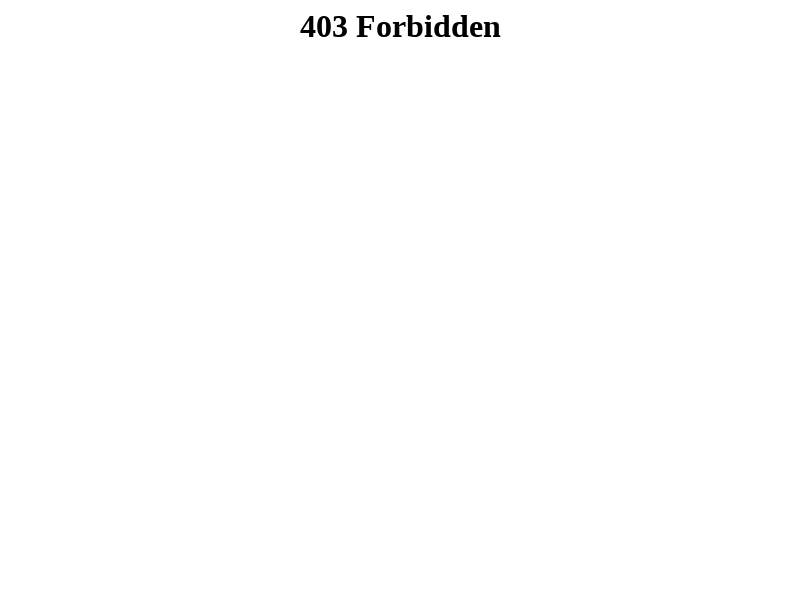